Tests dynamic content loading by clicking a start button and waiting for the finish element to appear with loaded content

Starting URL: https://the-internet.herokuapp.com/dynamic_loading/2

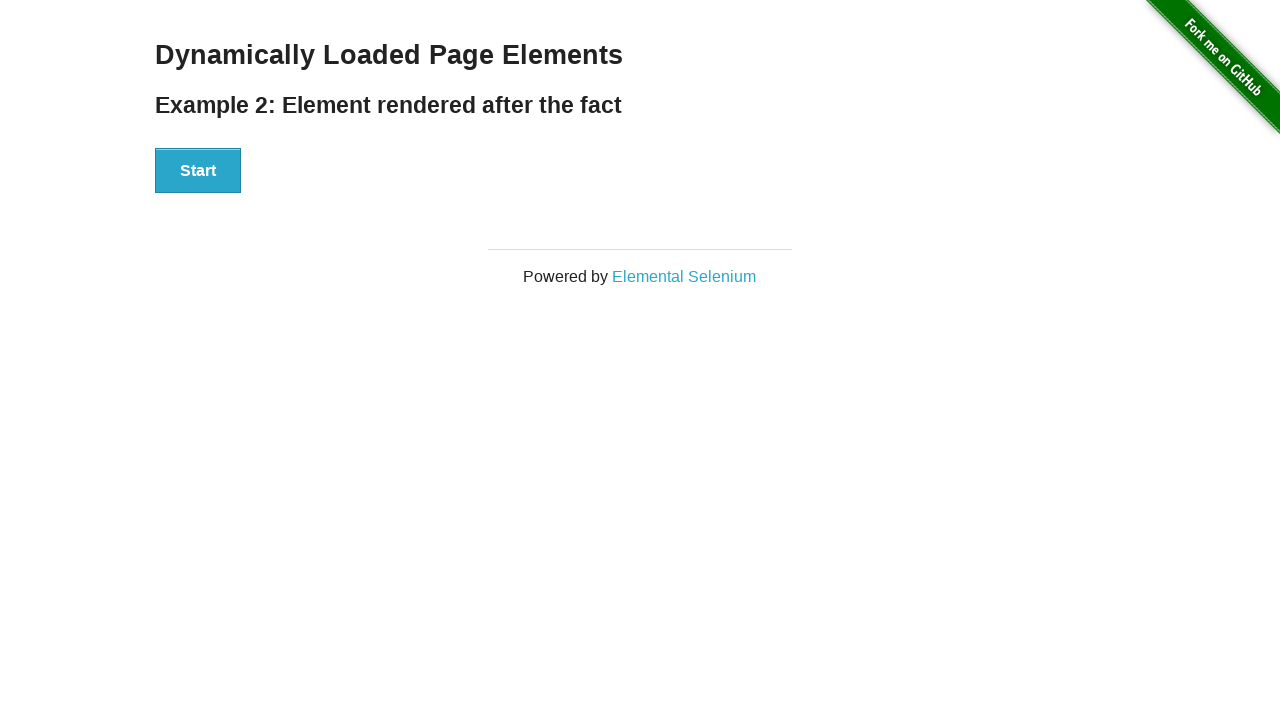

Clicked the start button to trigger dynamic loading at (198, 171) on #start > button
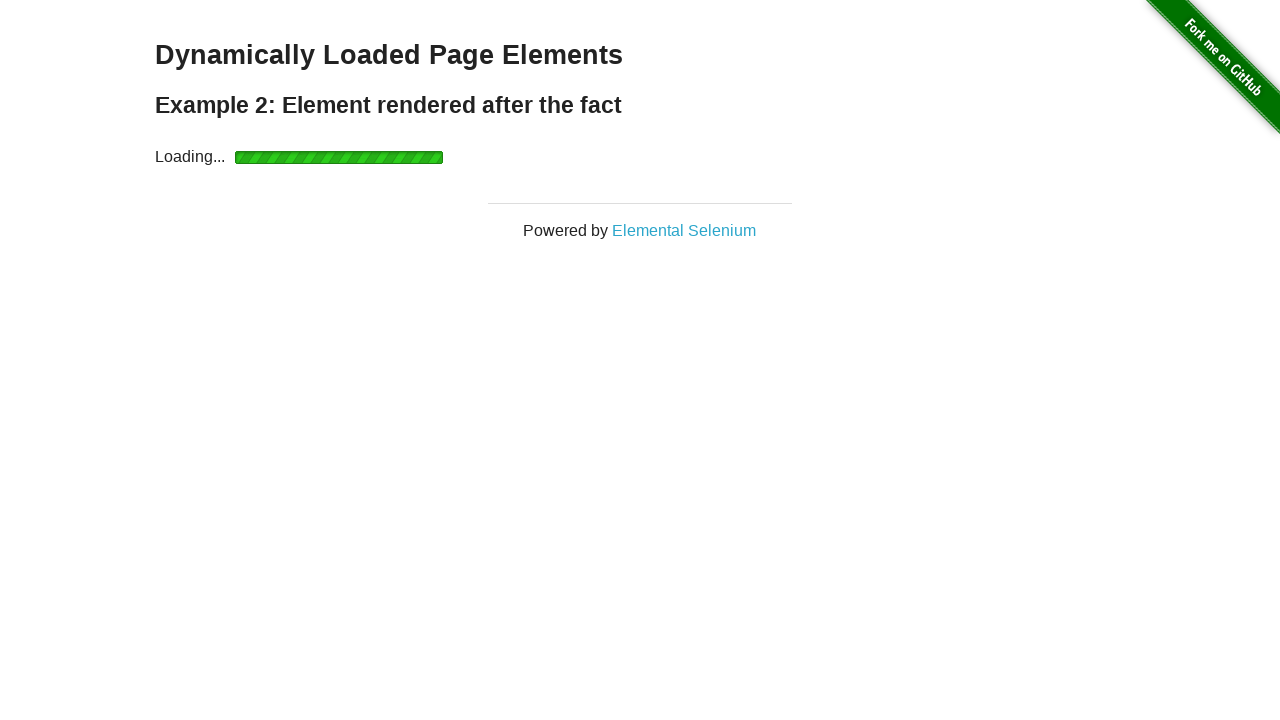

Finish element appeared after dynamic loading
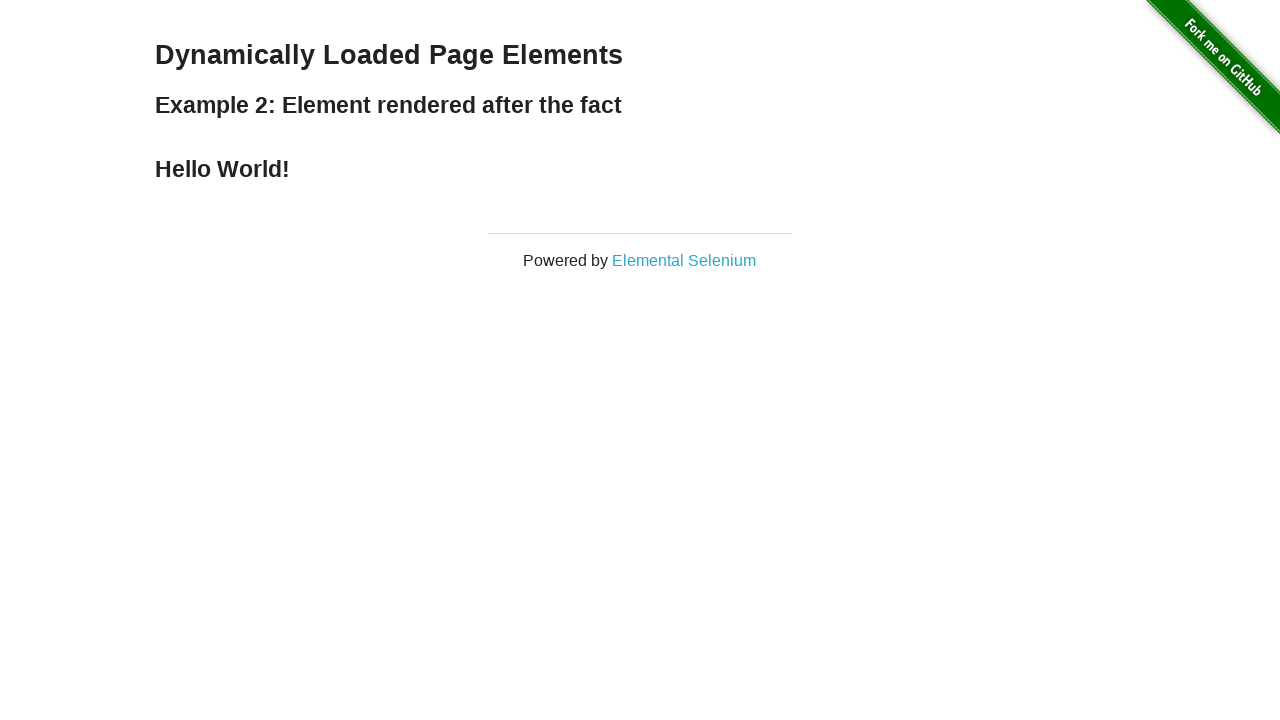

Verified the loaded content (h4 heading) is visible in the finish element
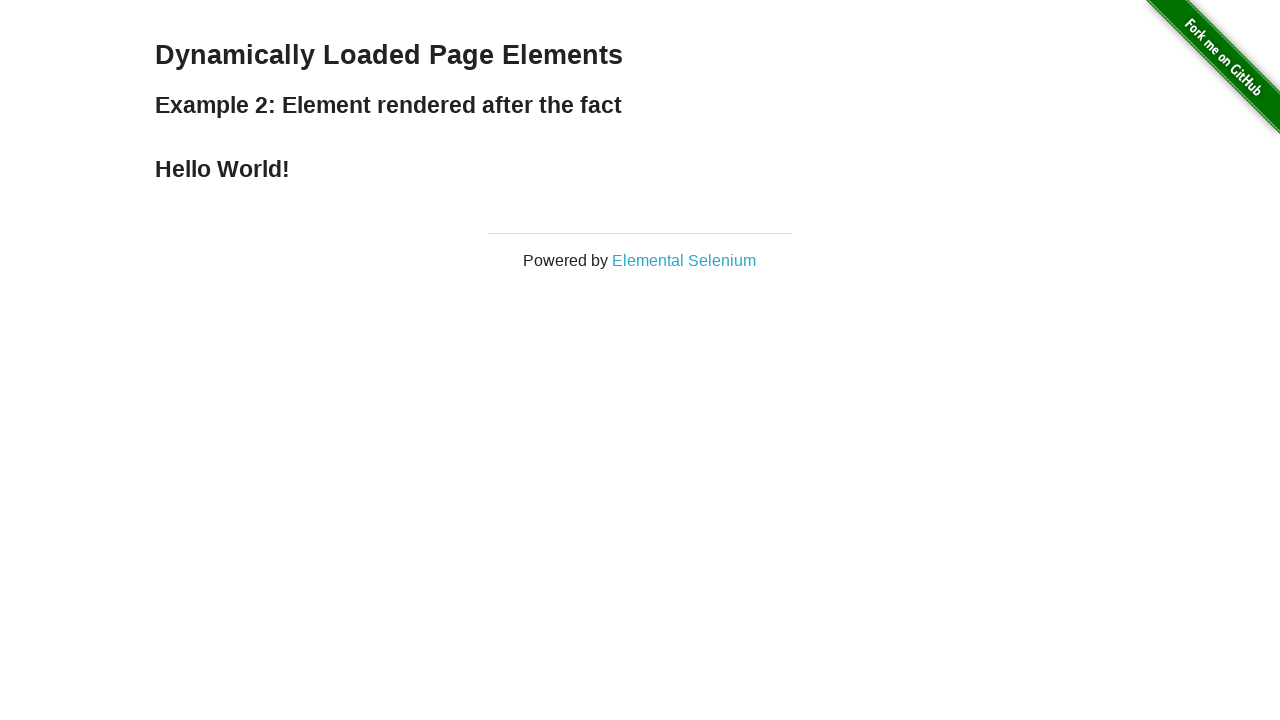

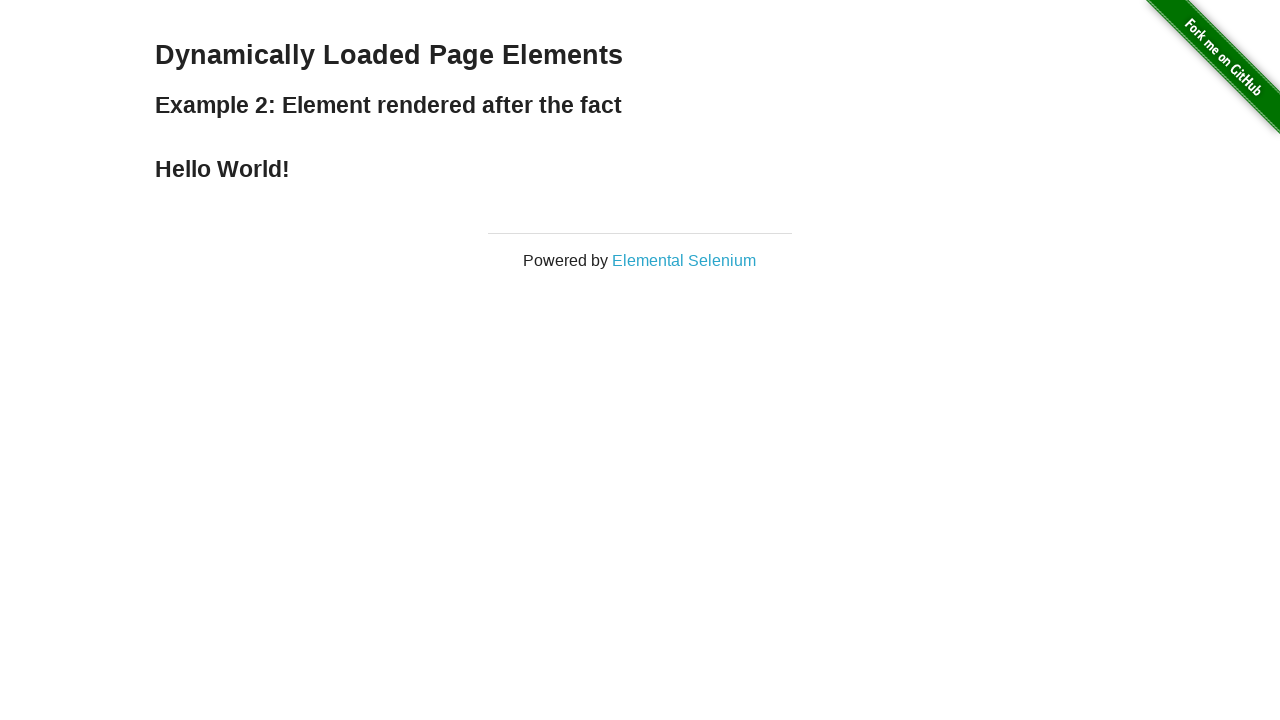